Tests e-commerce functionality by searching for products containing "ca", verifying 4 products are displayed, and adding multiple items to cart including clicking specific product buttons and conditionally adding Cashews.

Starting URL: https://rahulshettyacademy.com/seleniumPractise/#/

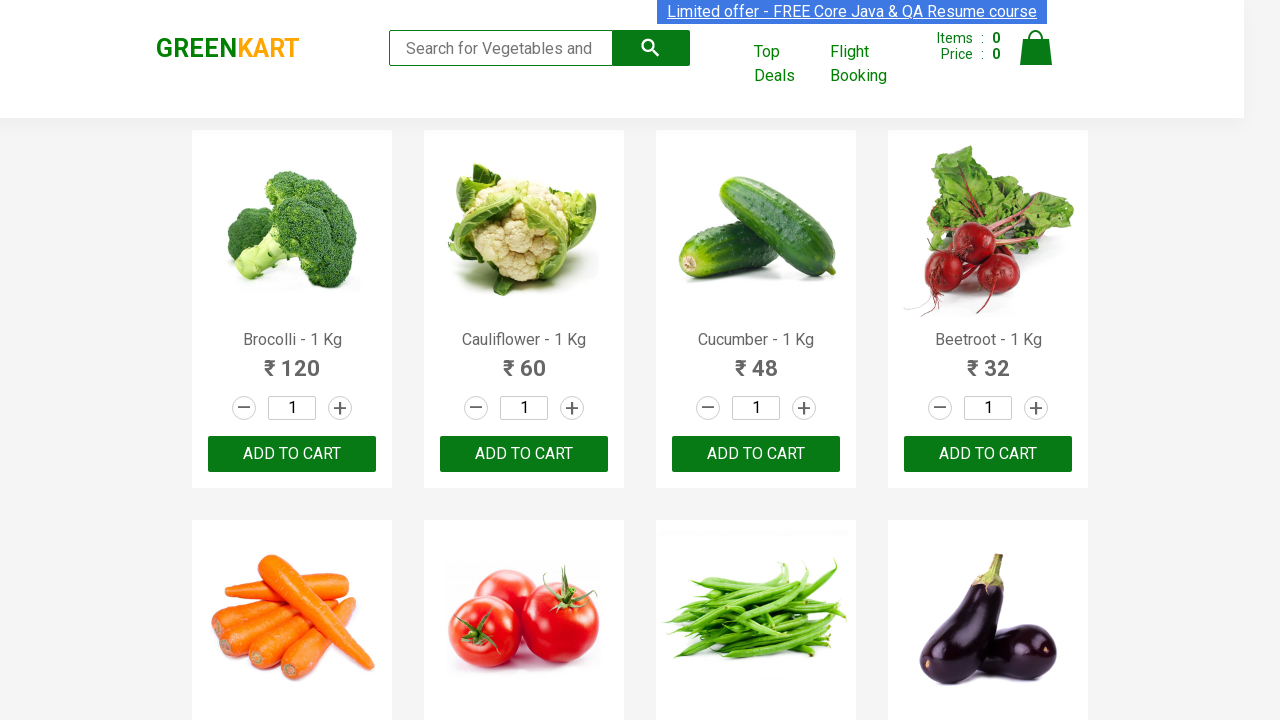

Typed 'ca' in search box on .search-keyword
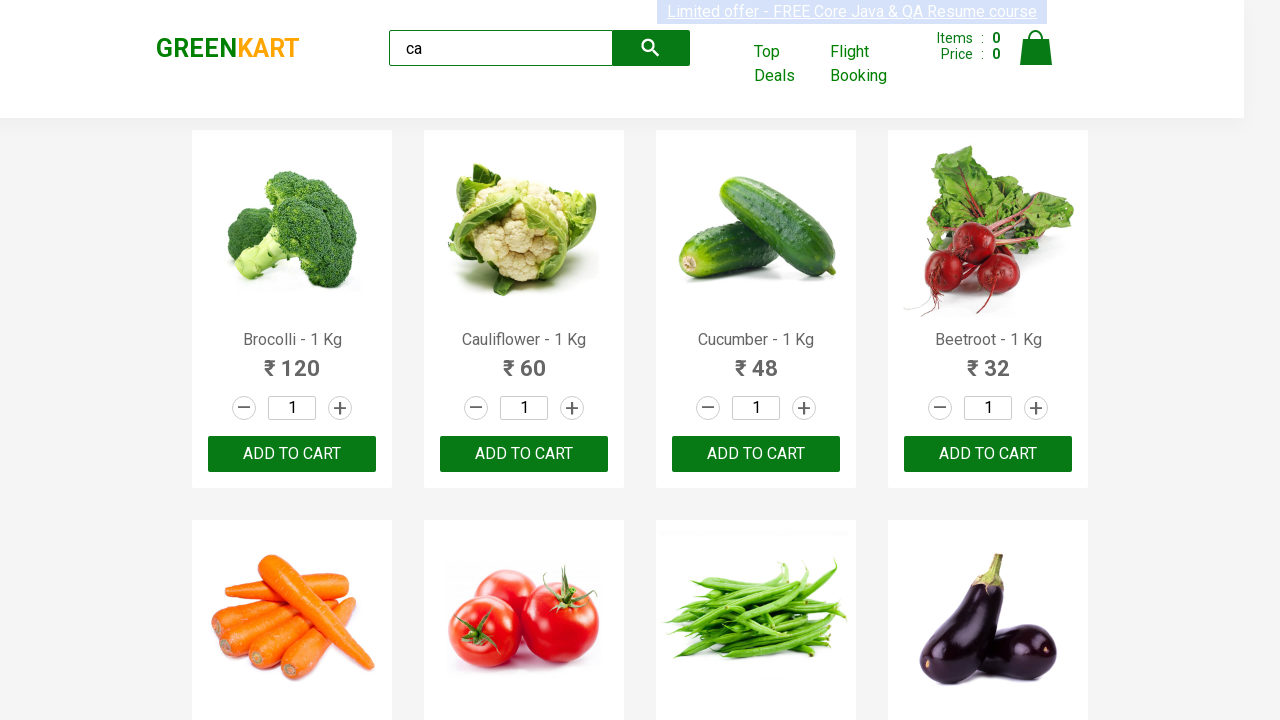

Waited 2 seconds for search results to load
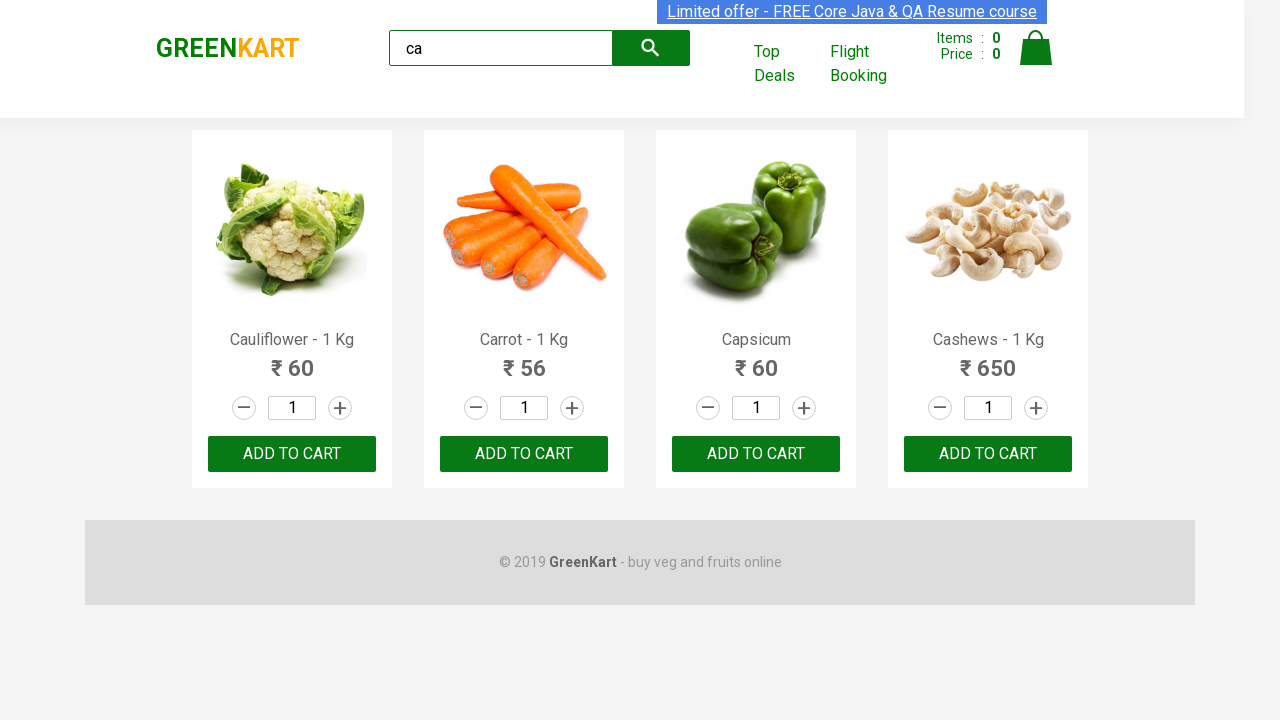

Verified 4 visible products are displayed
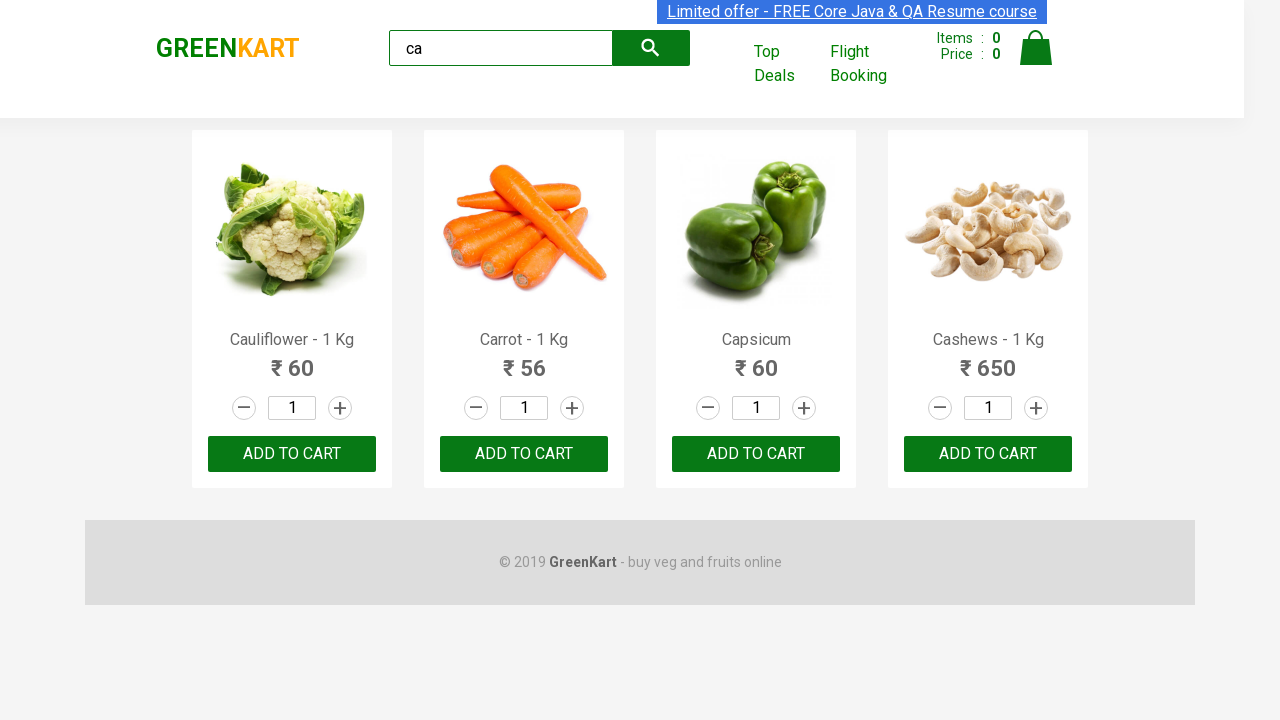

Verified products container contains 4 products
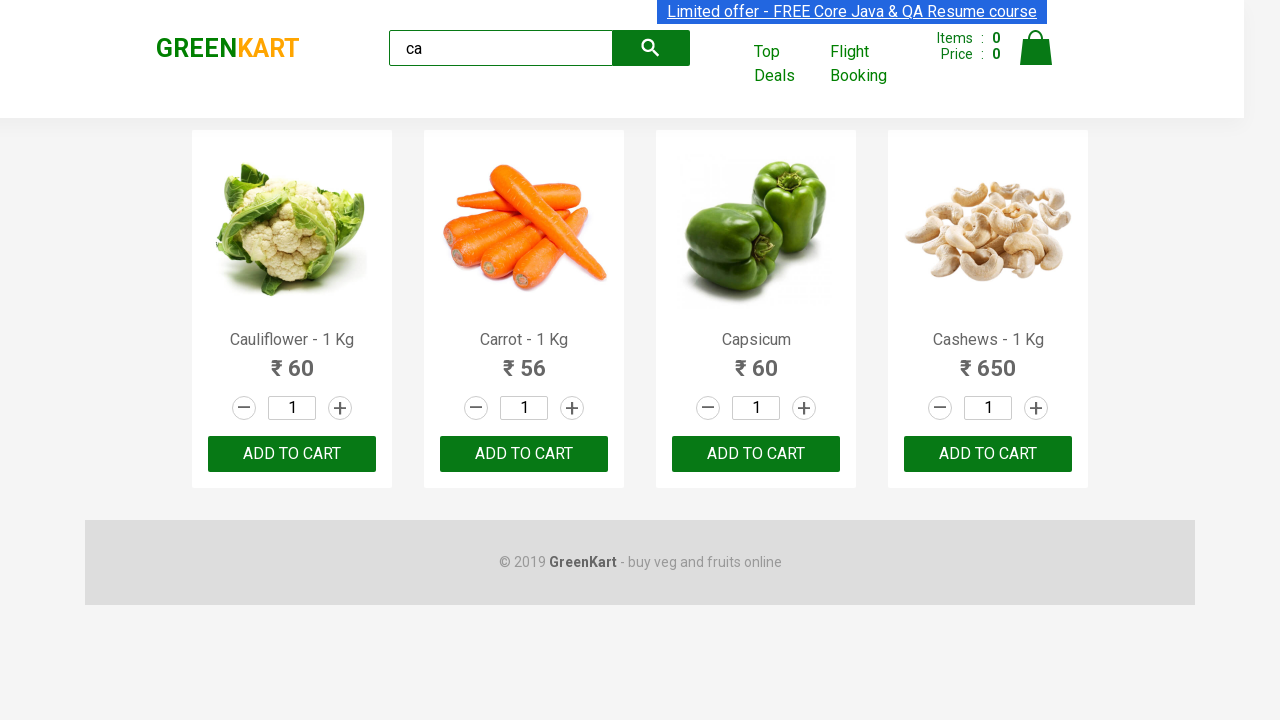

Clicked button in 3rd child product at (756, 454) on :nth-child(3) > .product-action > button
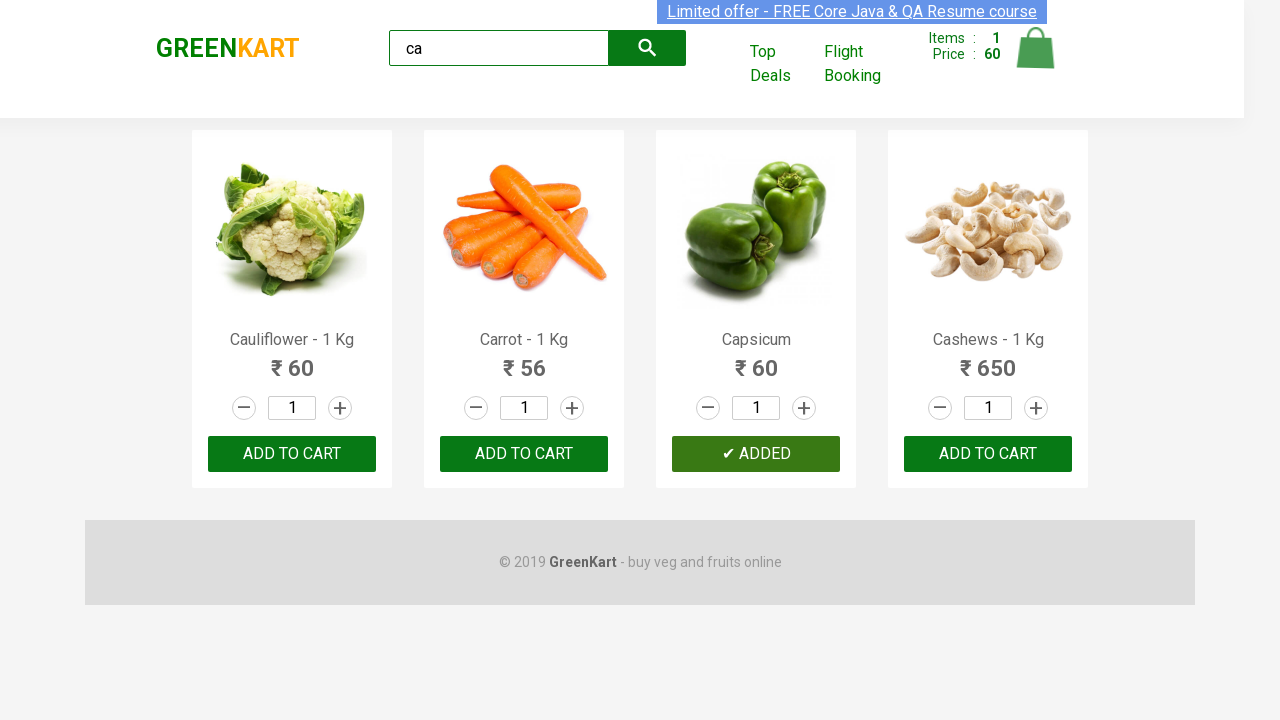

Clicked 'ADD TO CART' on the 3rd product at (756, 454) on .products .product >> nth=2 >> text=ADD TO CART
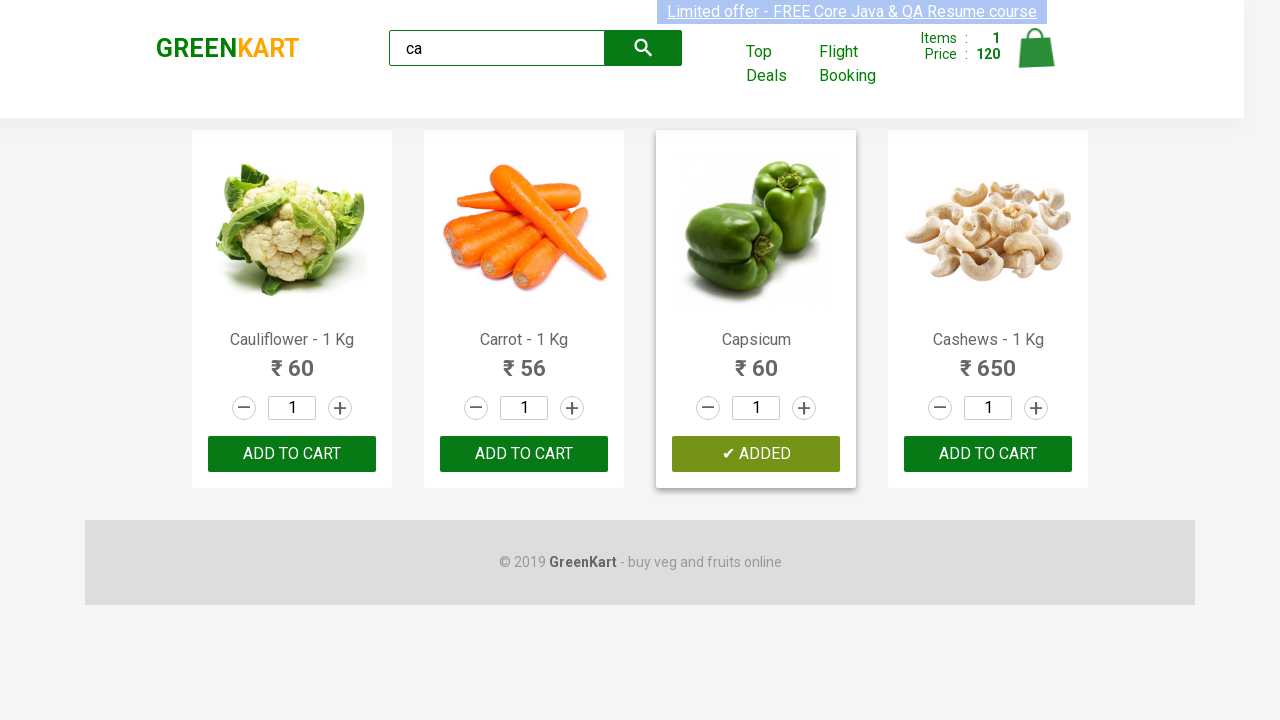

Found Cashews product and clicked its 'ADD TO CART' button at (988, 454) on .products .product >> nth=3 >> button
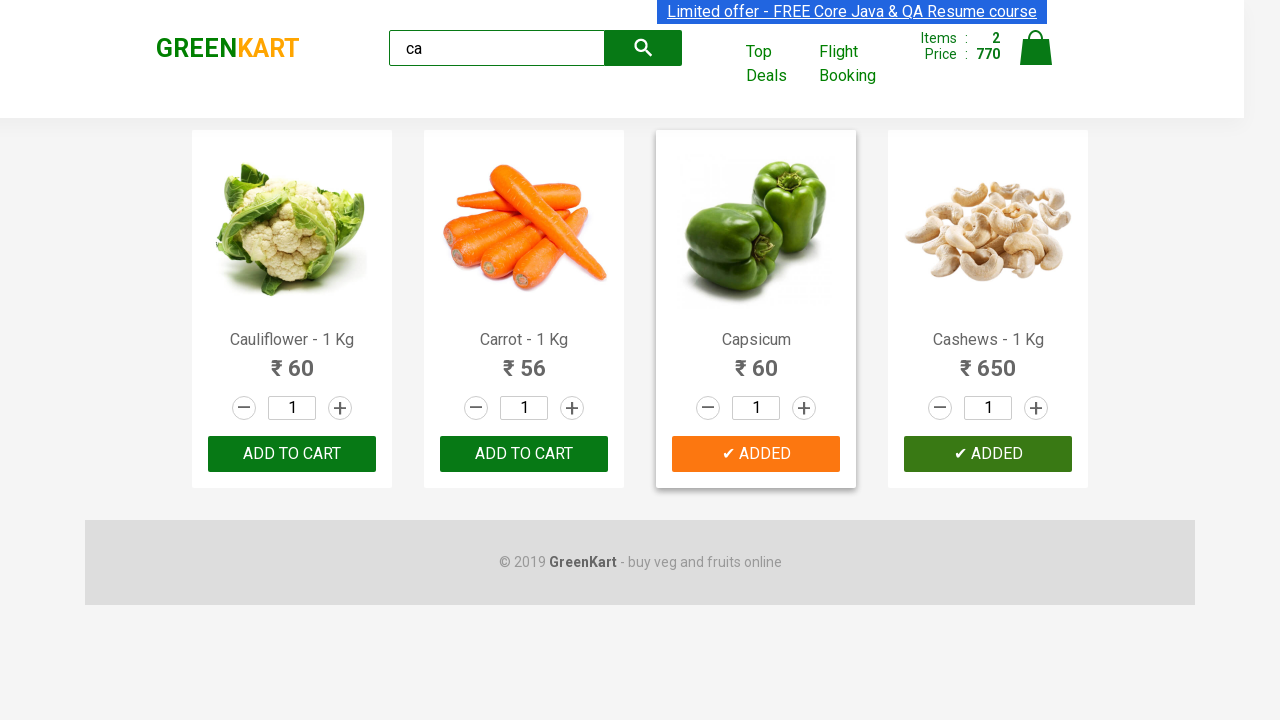

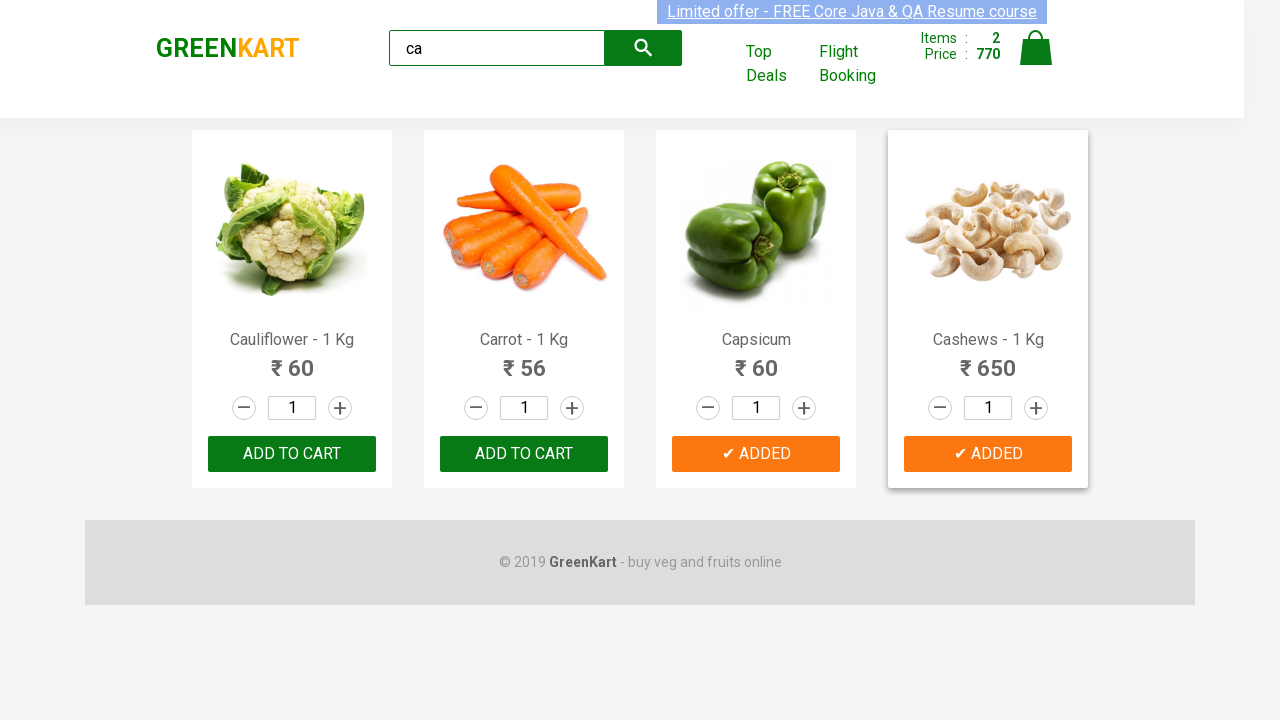